Navigates to the demo table page and verifies that last name column data is displayed

Starting URL: http://automationbykrishna.com

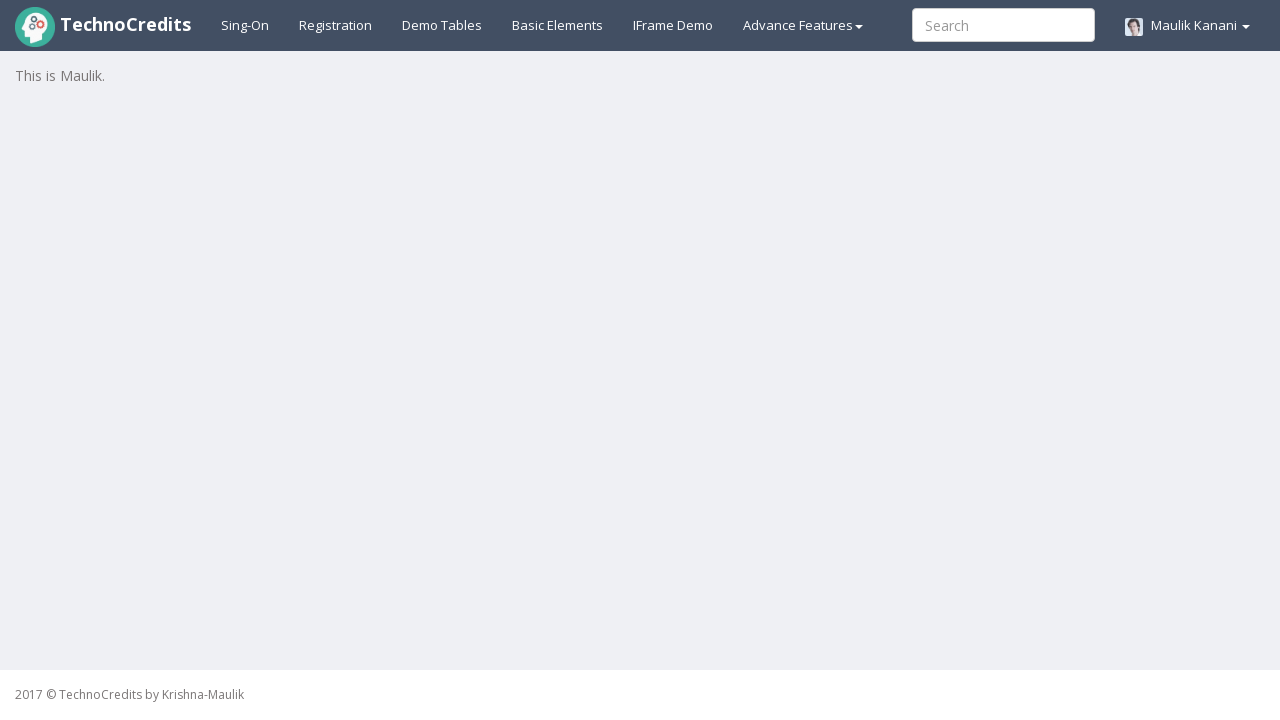

Clicked on Demo Table link at (442, 25) on a#demotable
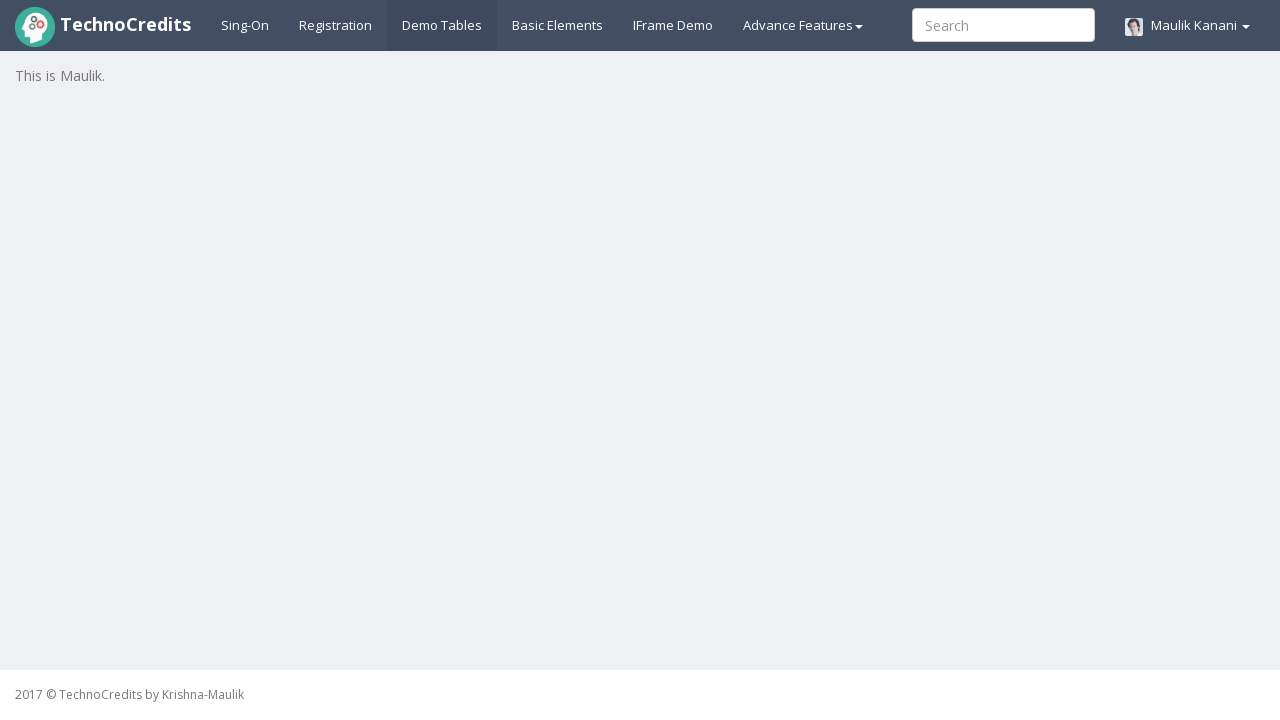

Last name column data loaded in table
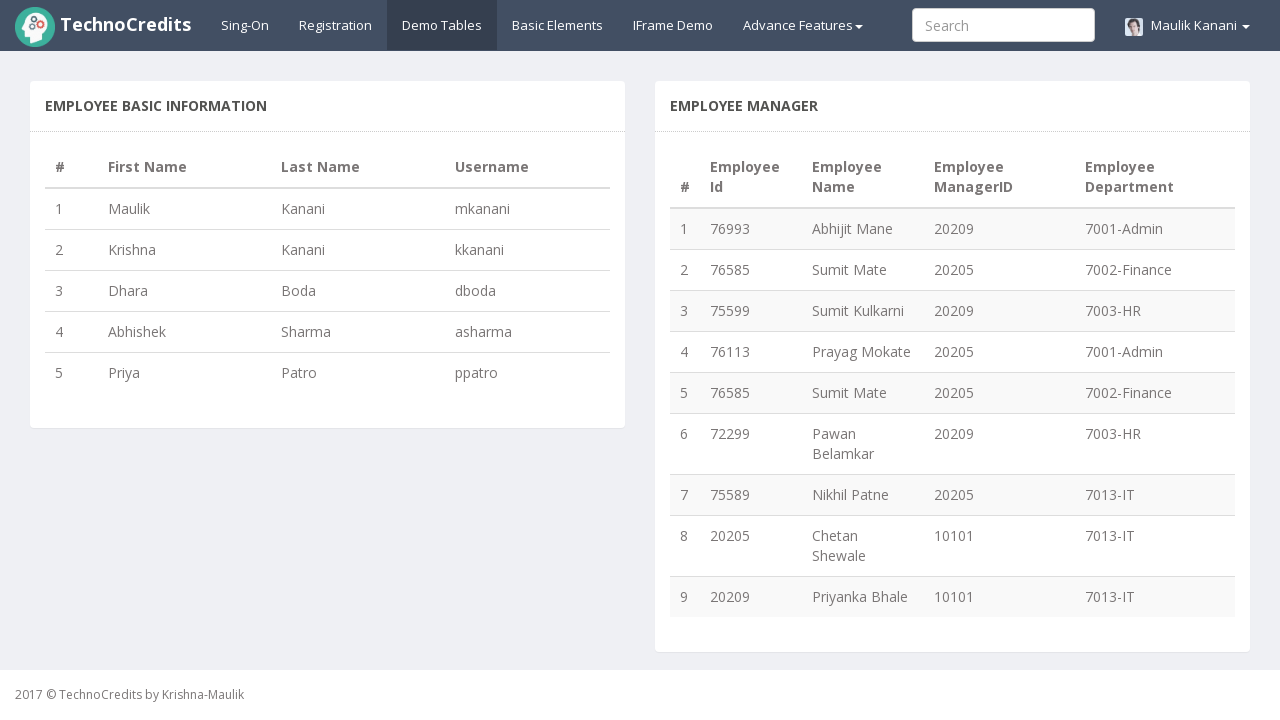

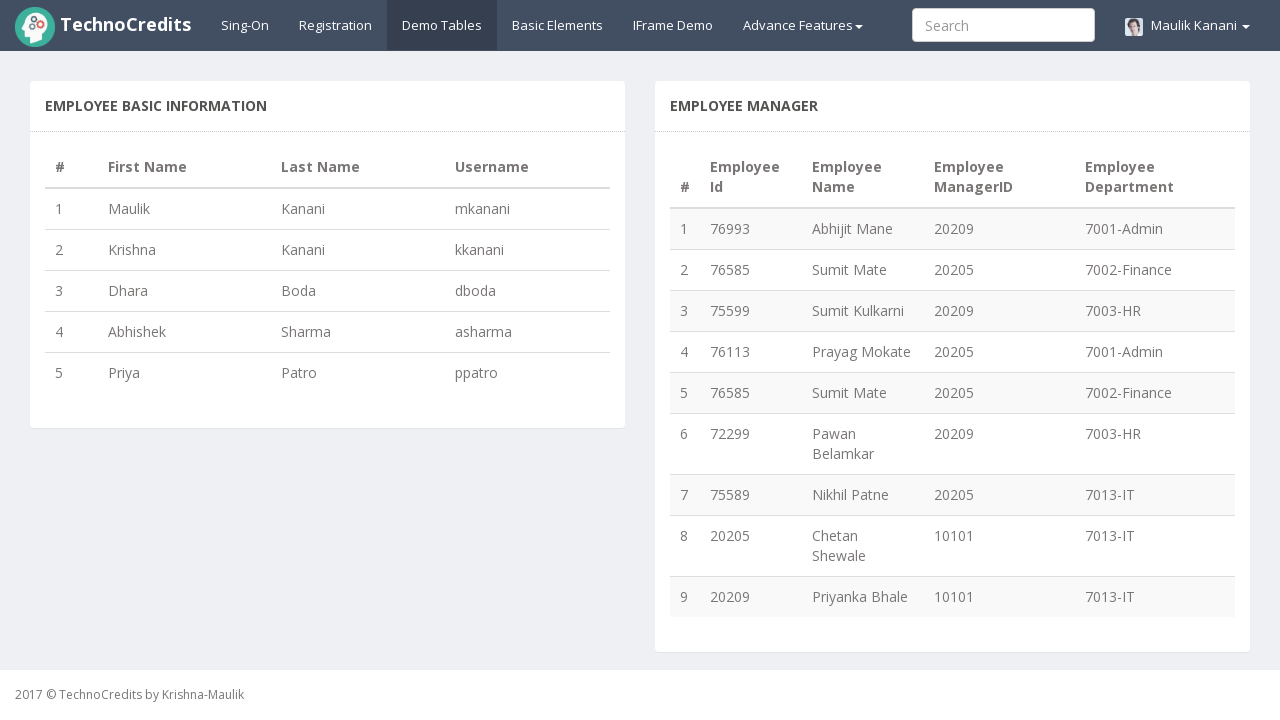